Tests a registration form by filling in first name, last name, and email fields, then submitting and verifying the success message

Starting URL: http://suninjuly.github.io/registration1.html

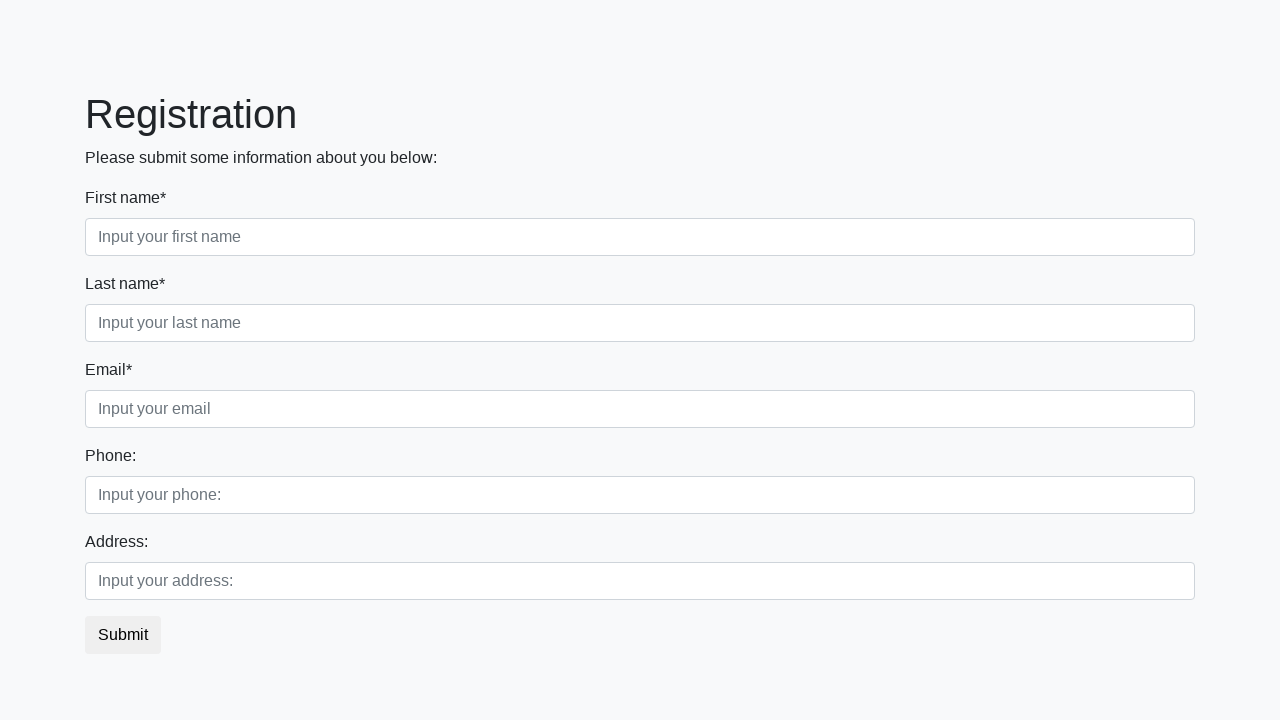

Filled first name field with 'Ivan' on .first_block .first
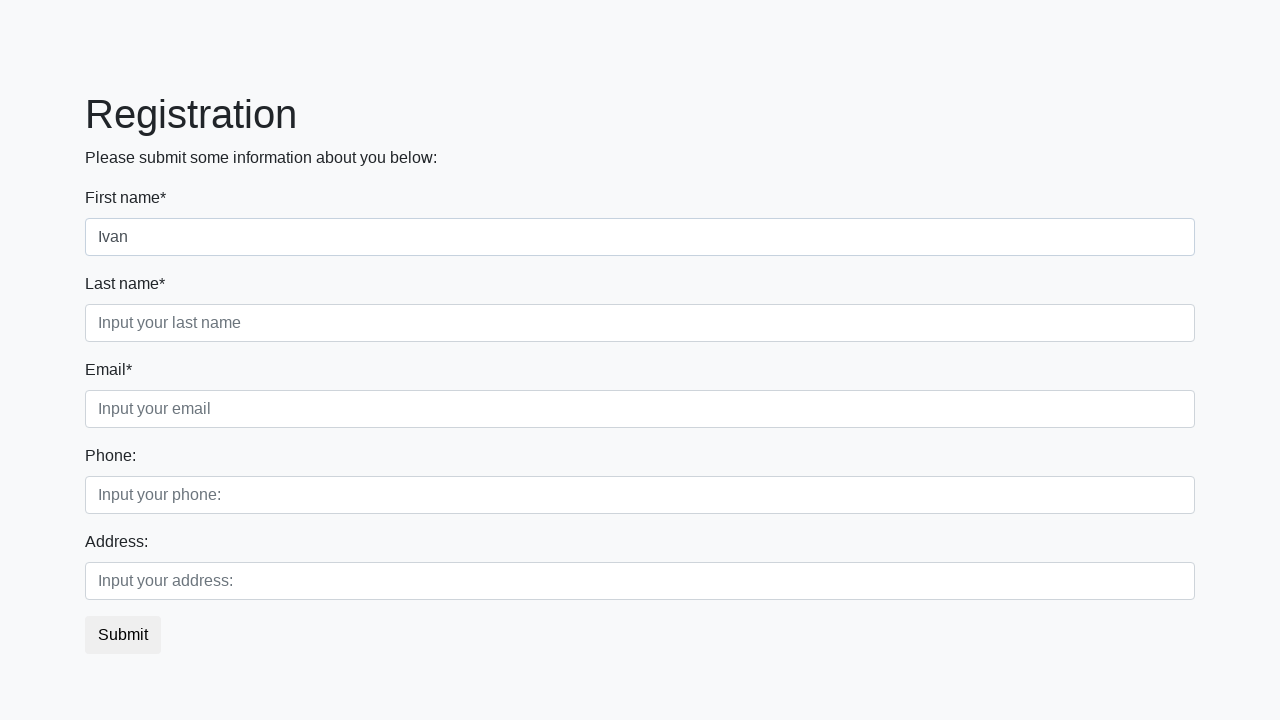

Filled last name field with 'Ivanov' on .first_block .second
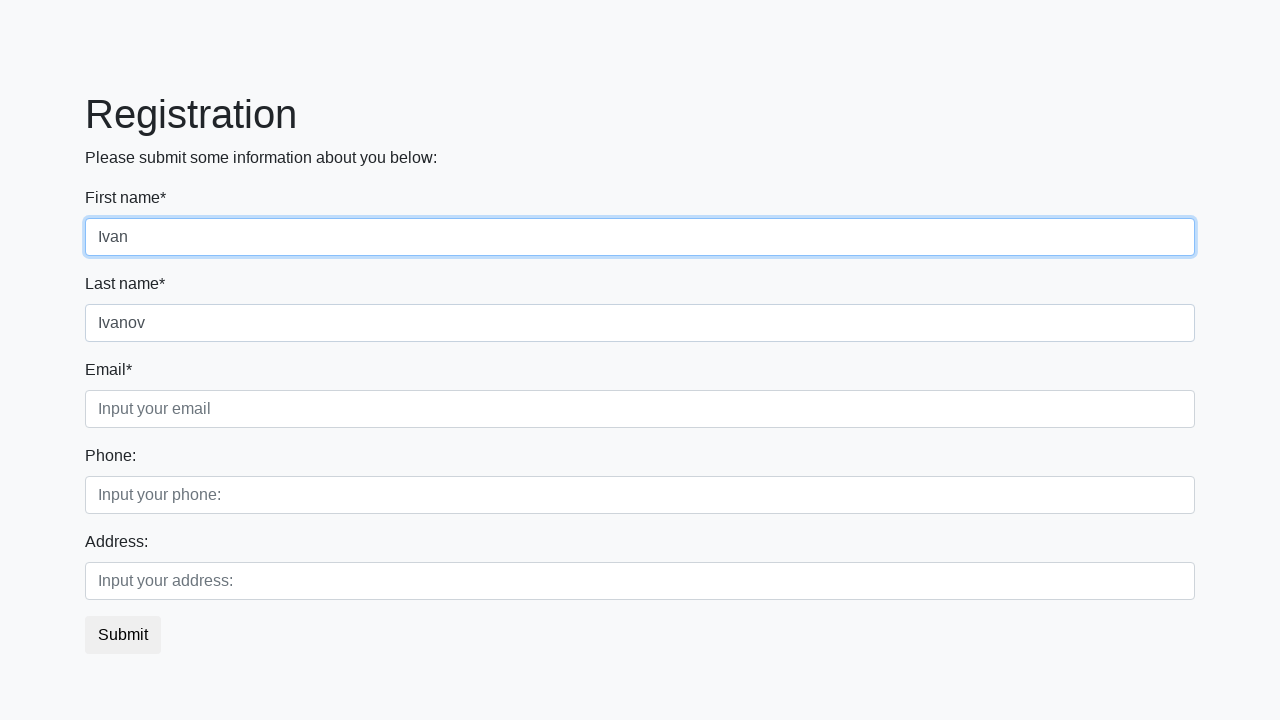

Filled email field with 'IvanovI@yandex.ru' on .first_block .third
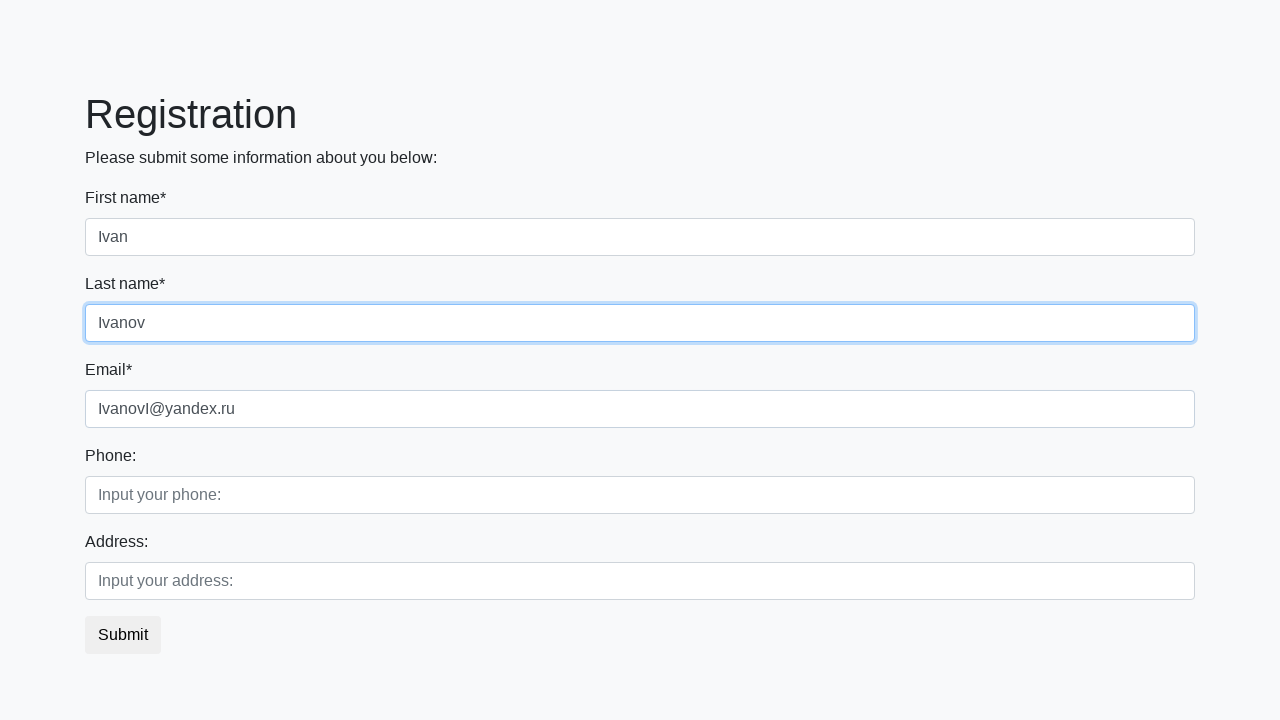

Clicked submit button to register at (123, 635) on button.btn
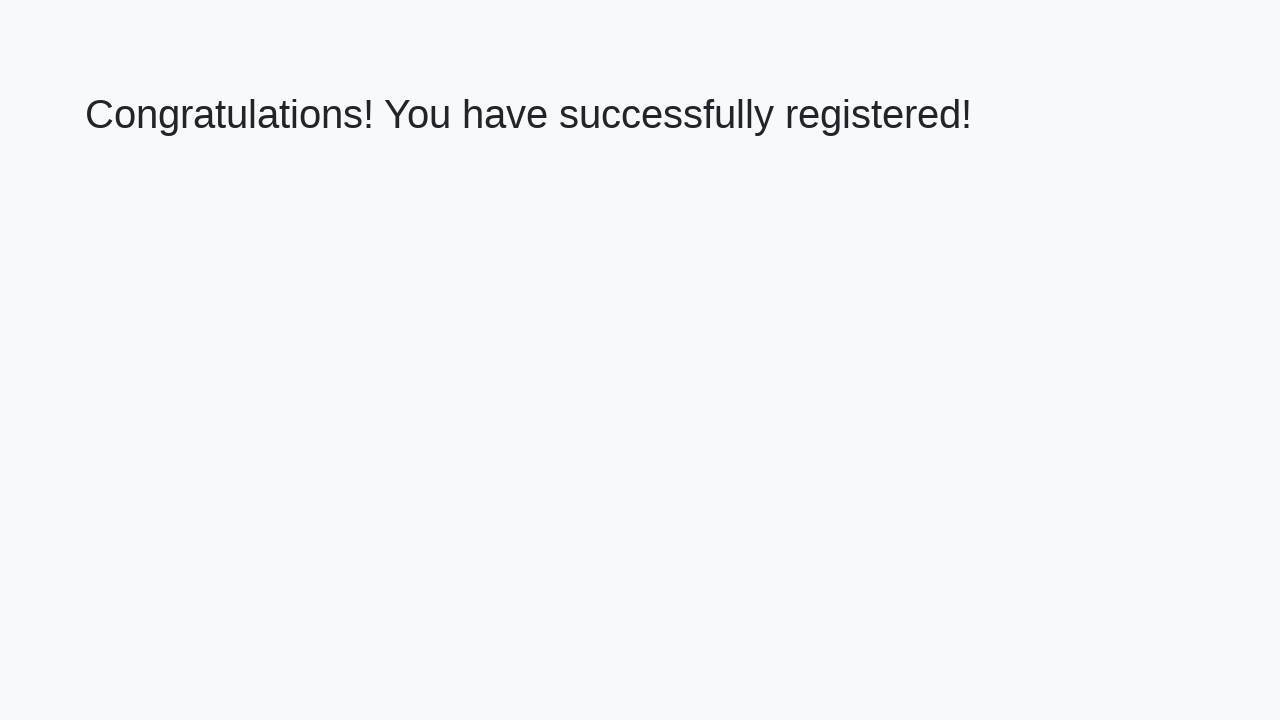

Success message appeared on page
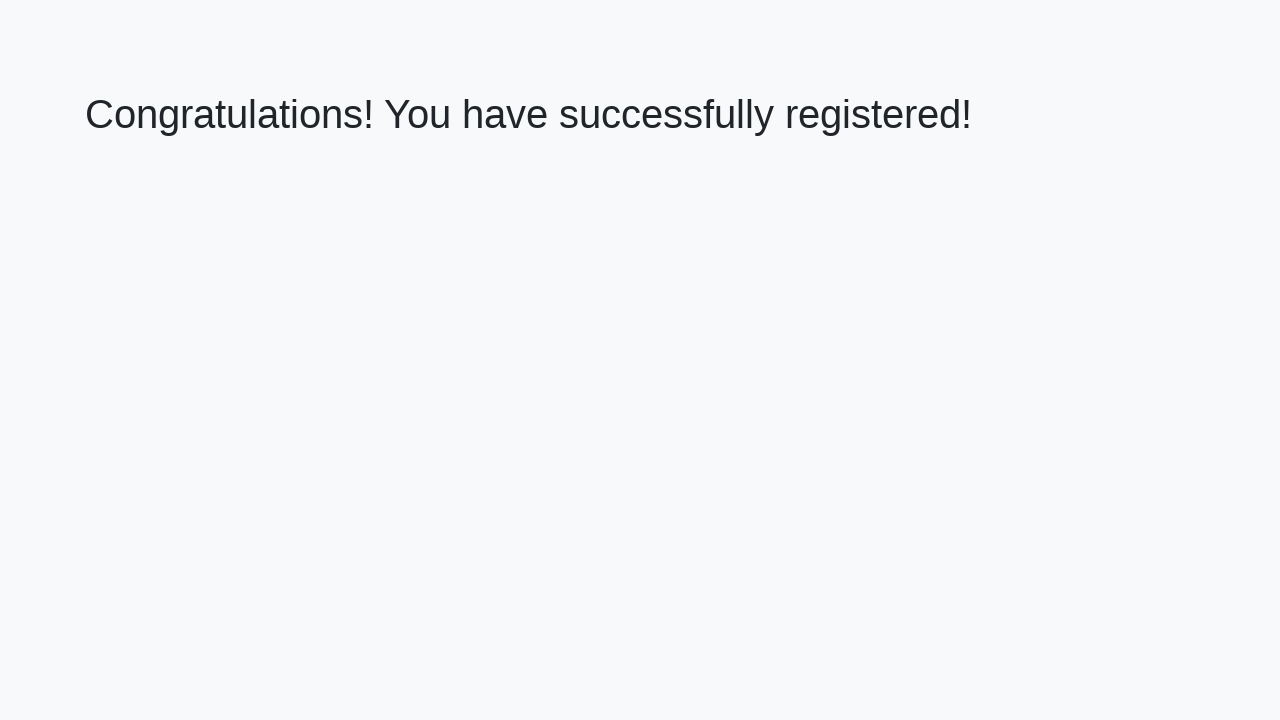

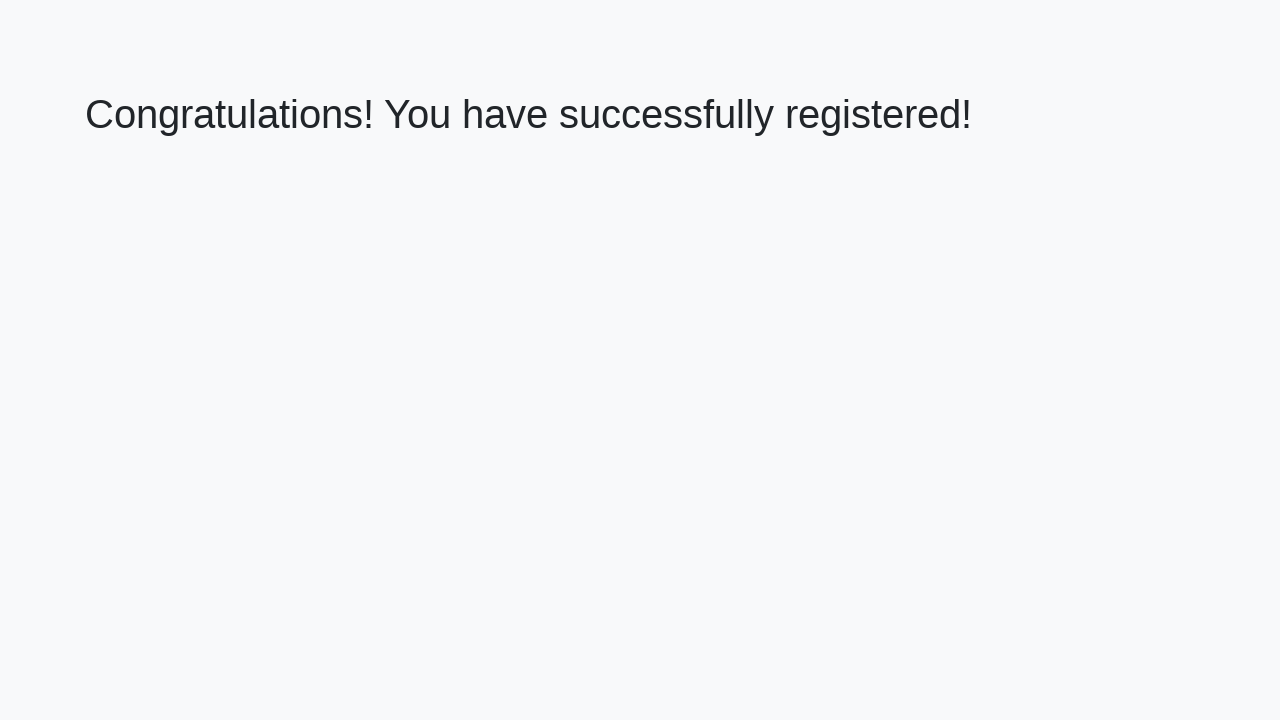